Navigates to rahulshettyacademy.com website and verifies the page loads successfully

Starting URL: https://www.rahulshettyacademy.com

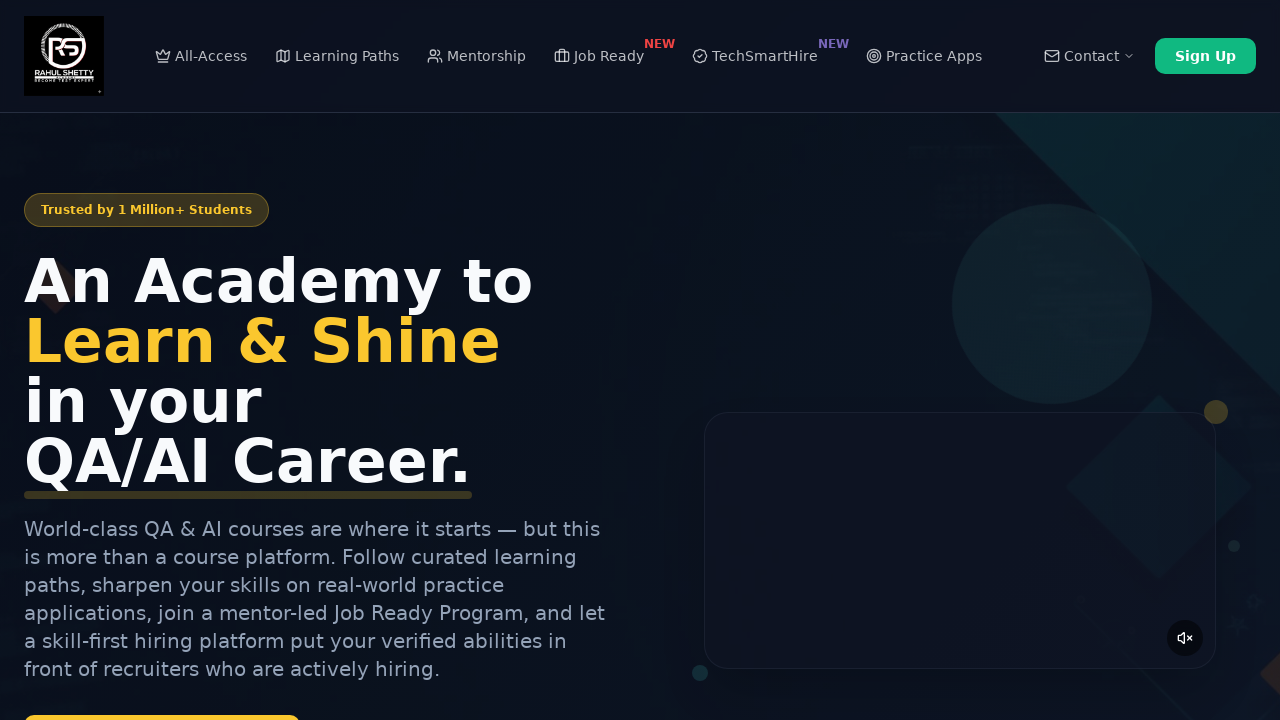

Waited for DOM content to load on rahulshettyacademy.com
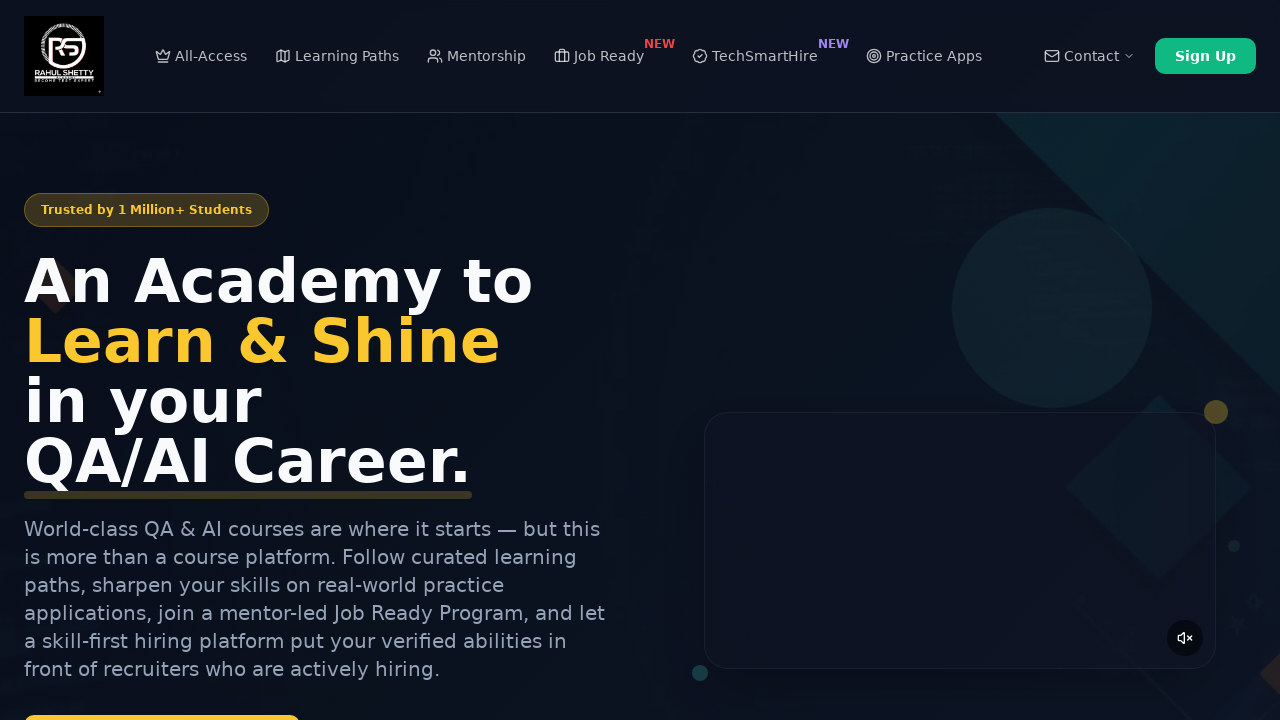

Verified page title exists and is not empty
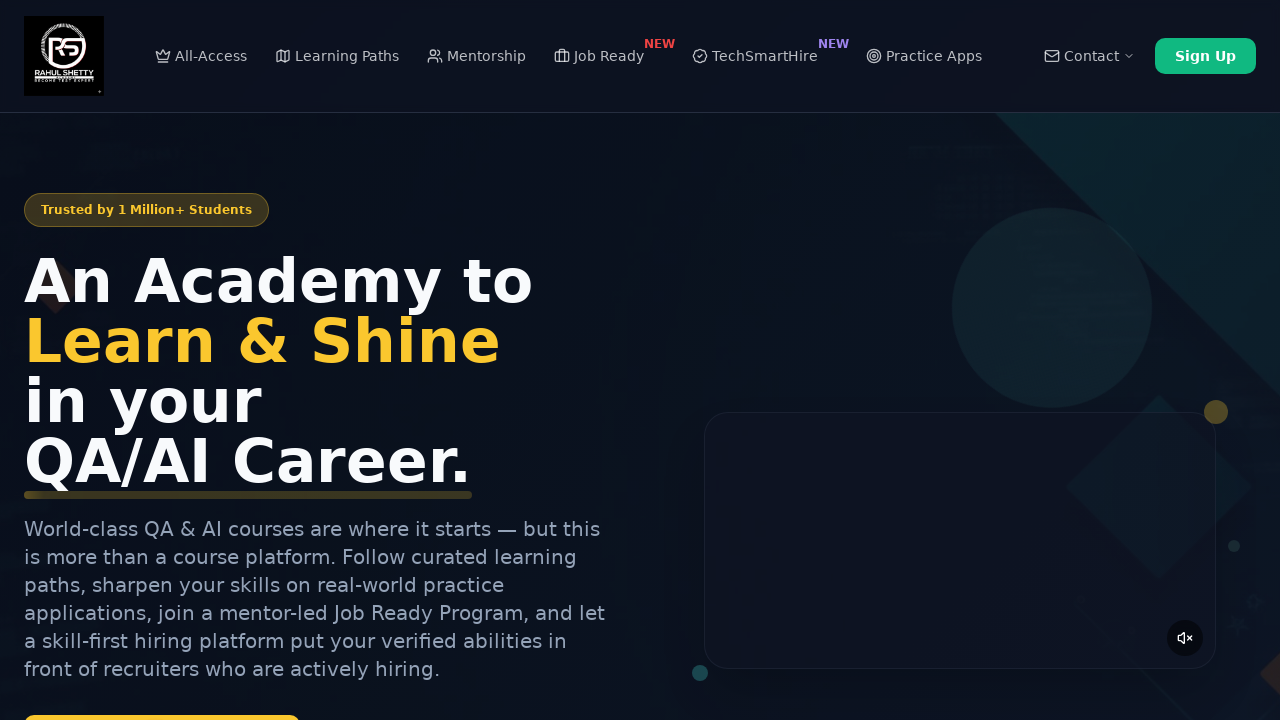

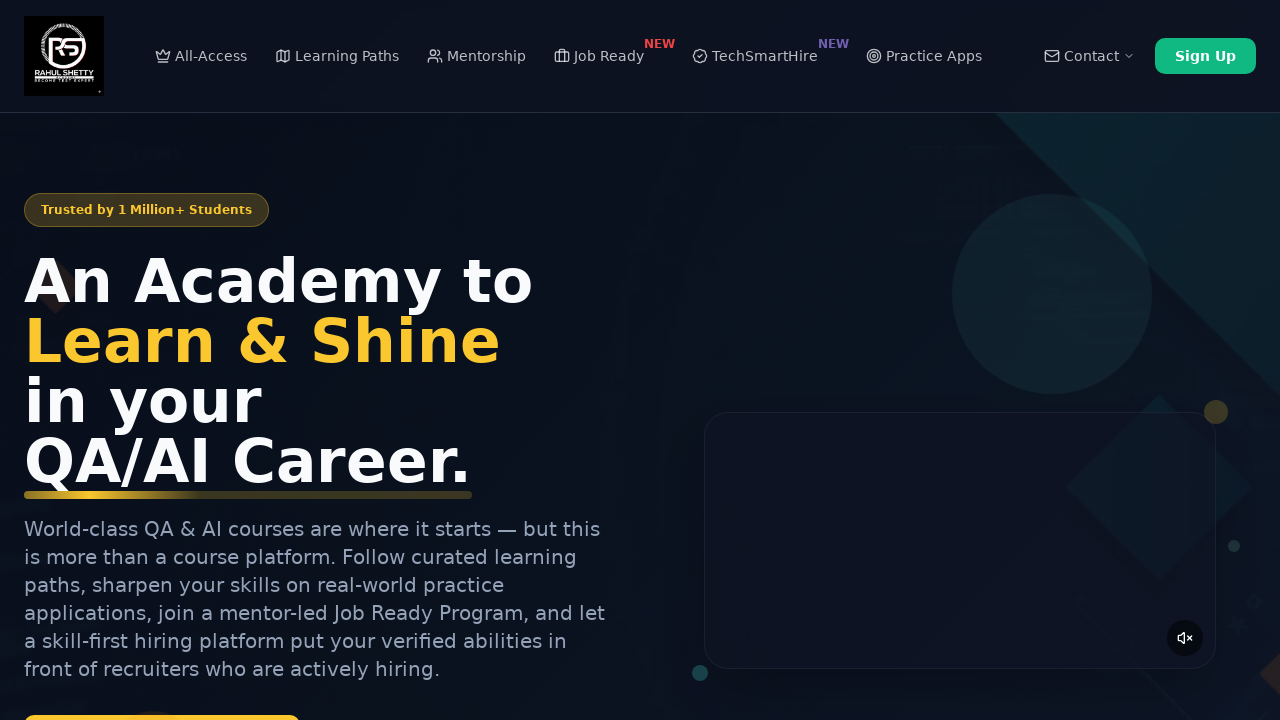